Tests nested iframe interaction by clicking a tab to switch to nested iframe view, navigating into outer and inner iframes, entering text in an input field, then switching back to main content and clicking another tab.

Starting URL: https://demo.automationtesting.in/Frames.html

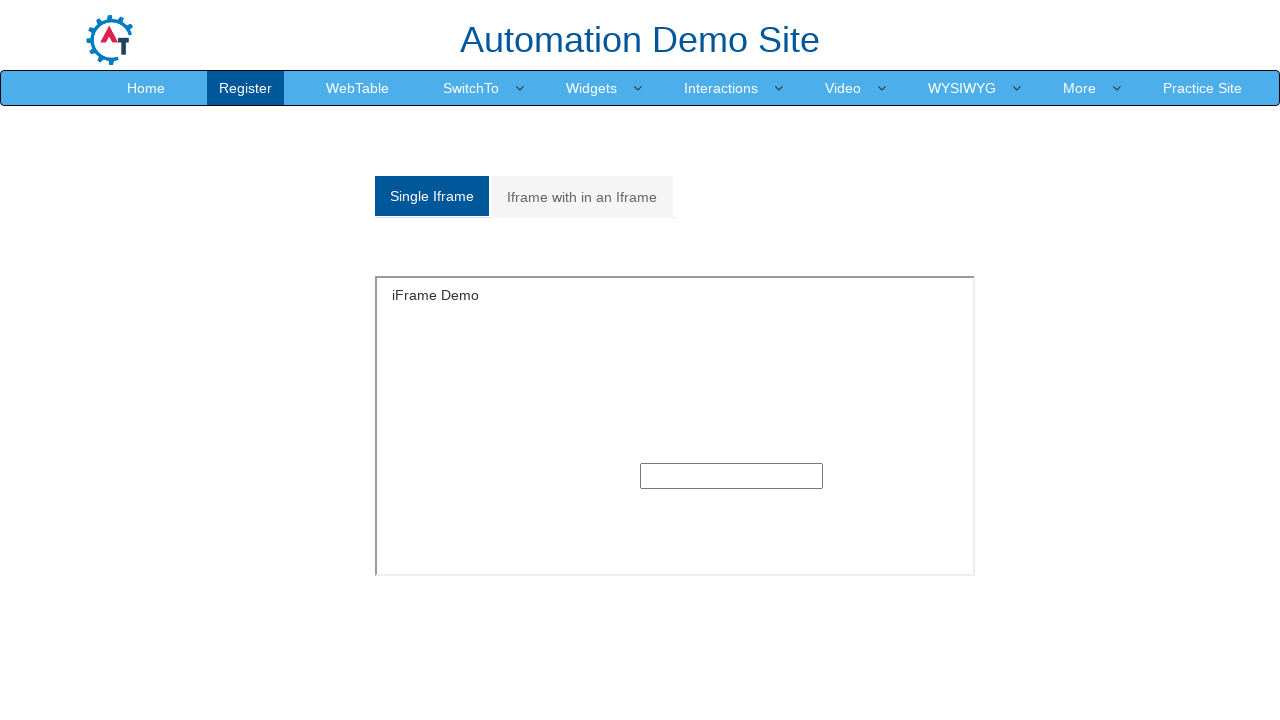

Clicked on 'Iframe with in an Iframe' tab to switch to nested iframe view at (582, 197) on xpath=//a[normalize-space()='Iframe with in an Iframe']
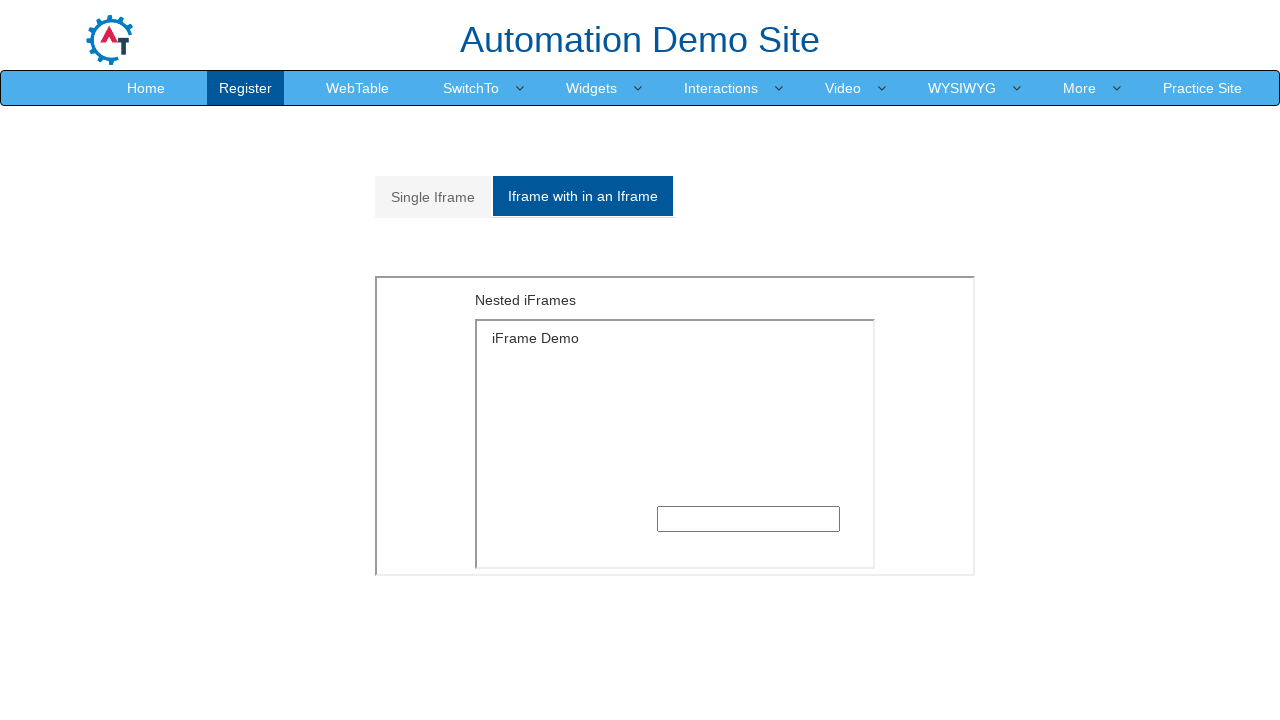

Located and switched to outer iframe
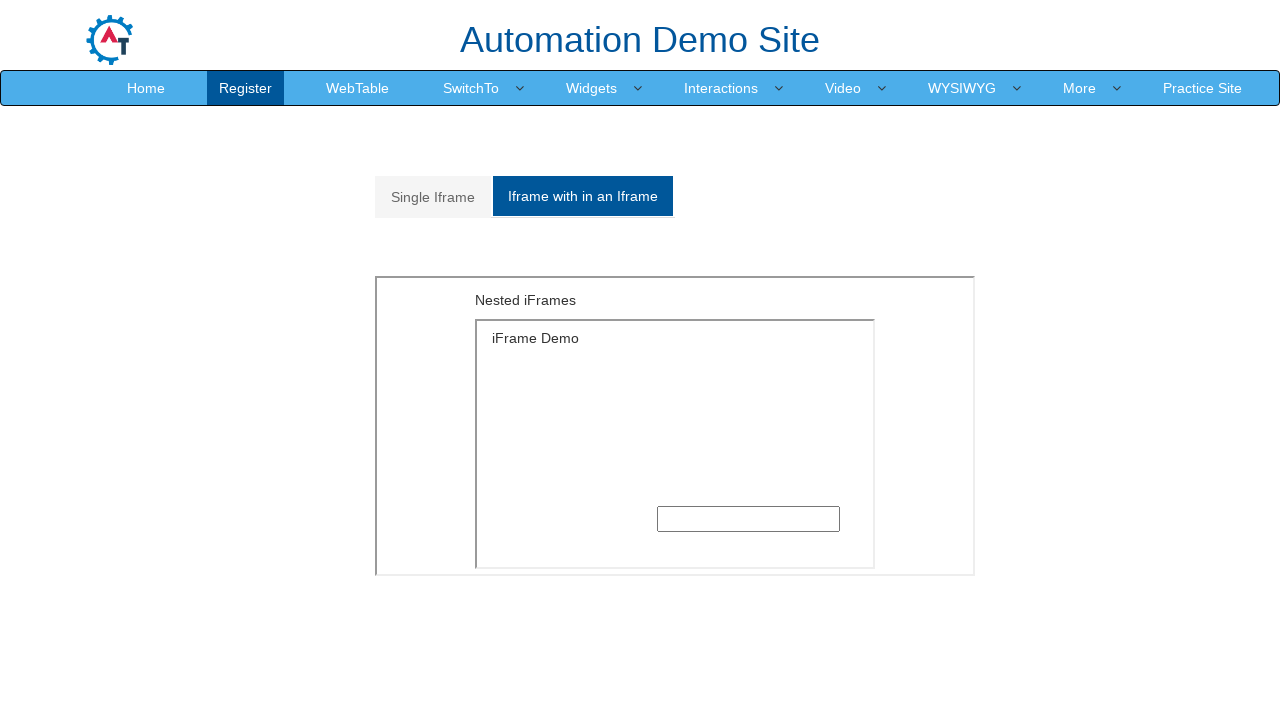

Located and switched to inner iframe within outer iframe
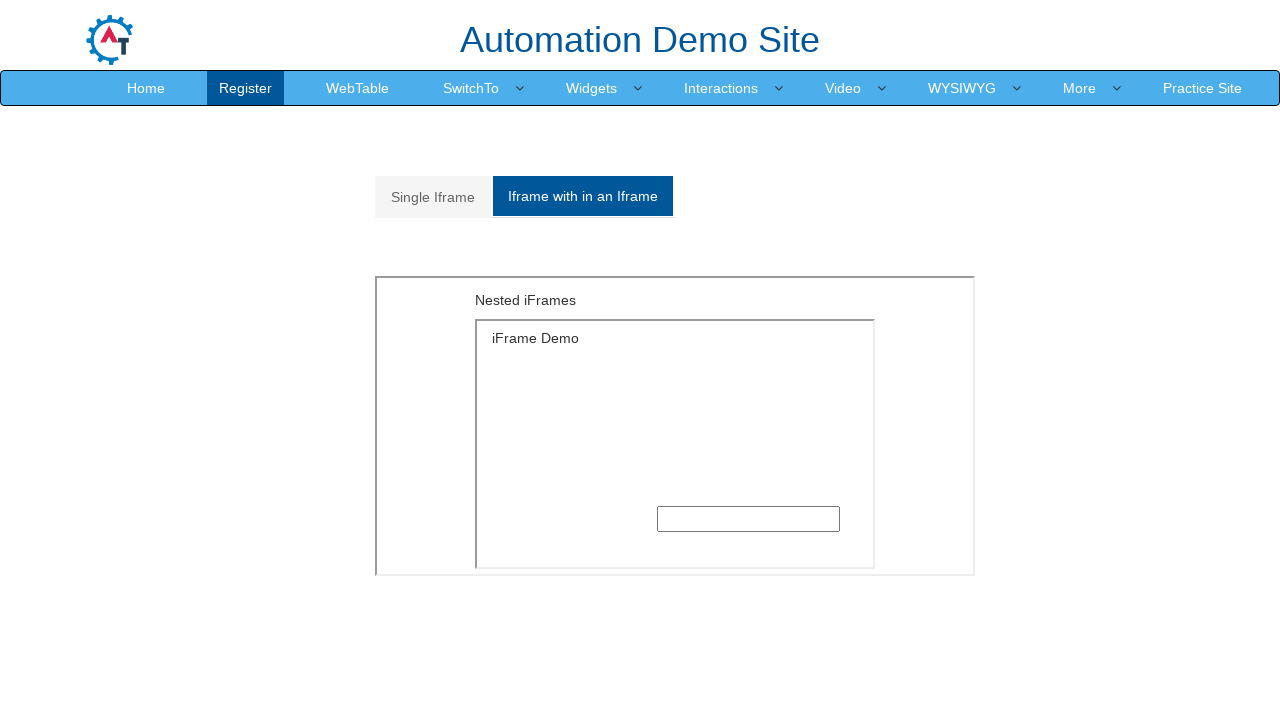

Entered 'TestUser42' in text input field inside nested iframe on xpath=//*[@id='Multiple']/iframe >> internal:control=enter-frame >> xpath=//ifra
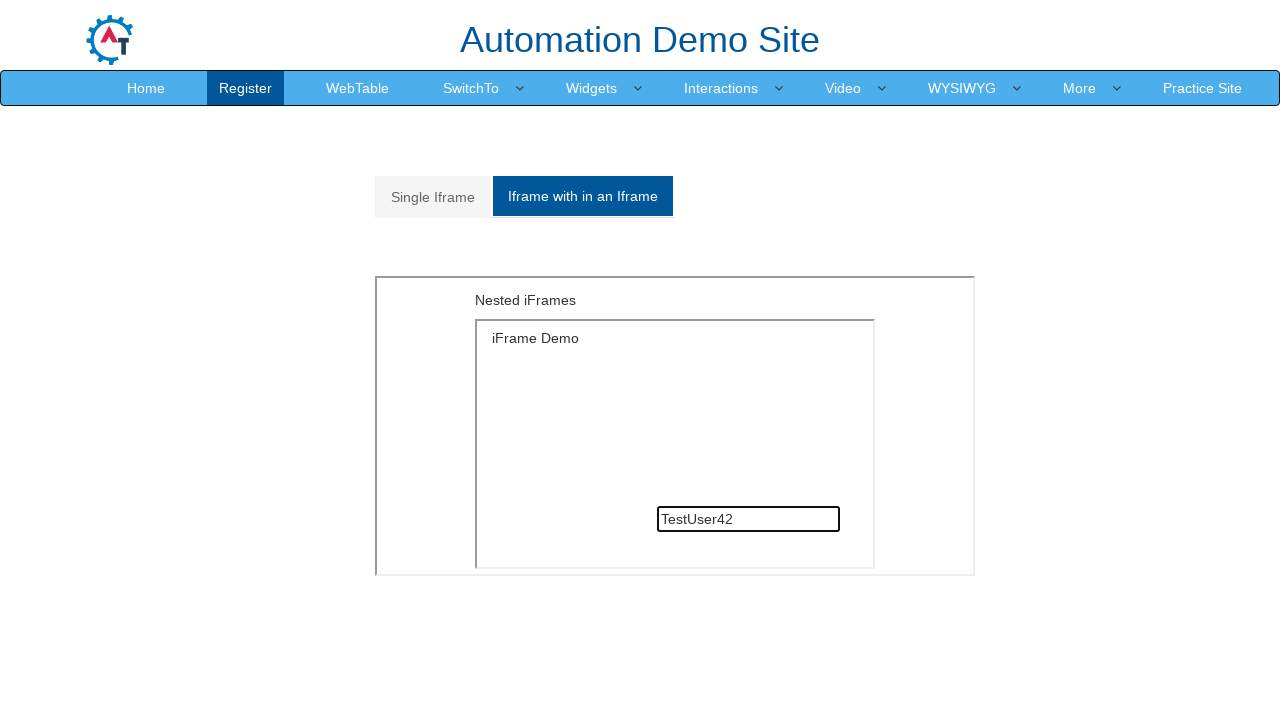

Waited 1 second for action to complete
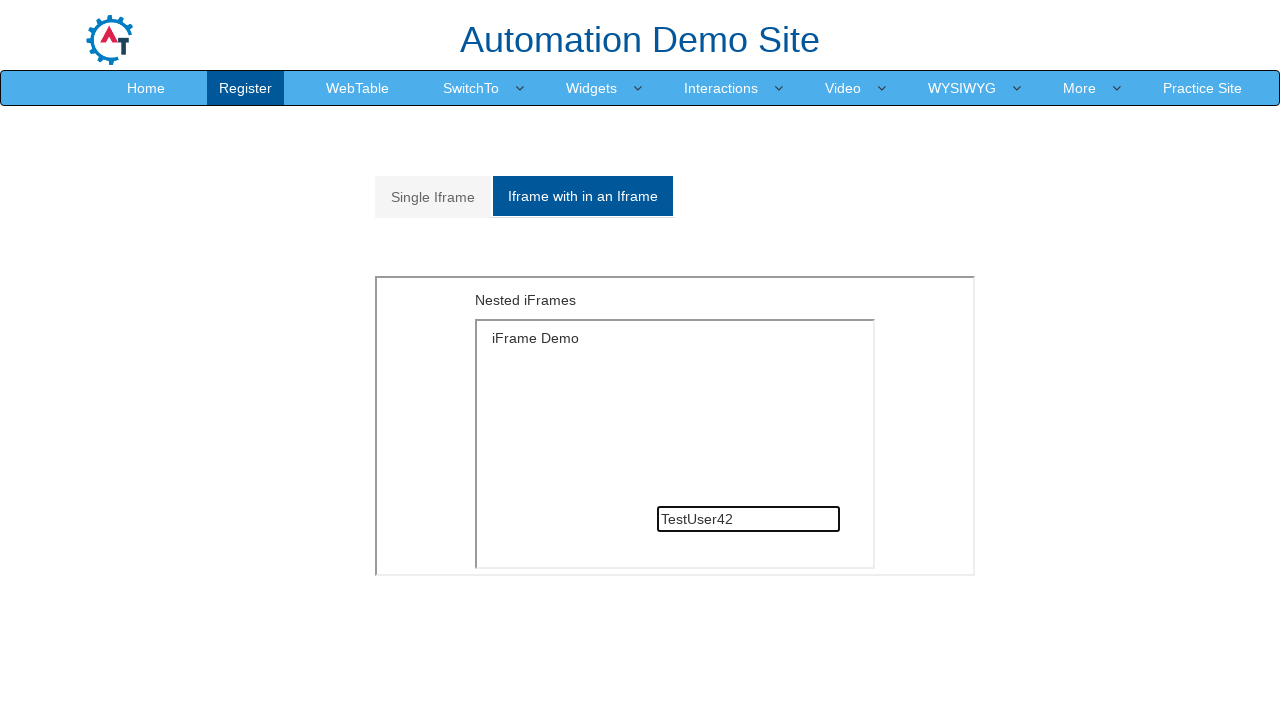

Clicked on 'Single Iframe' tab to switch back to main content at (433, 197) on xpath=//a[normalize-space()='Single Iframe']
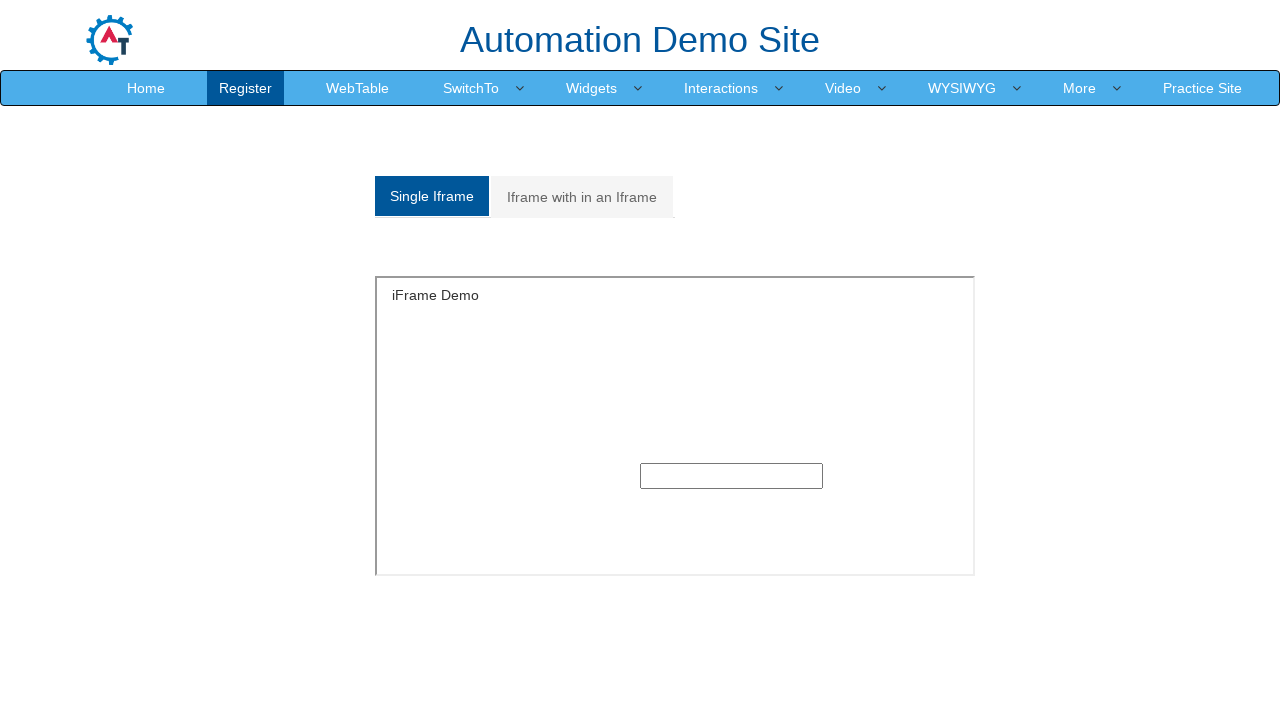

Waited 1 second for navigation to complete
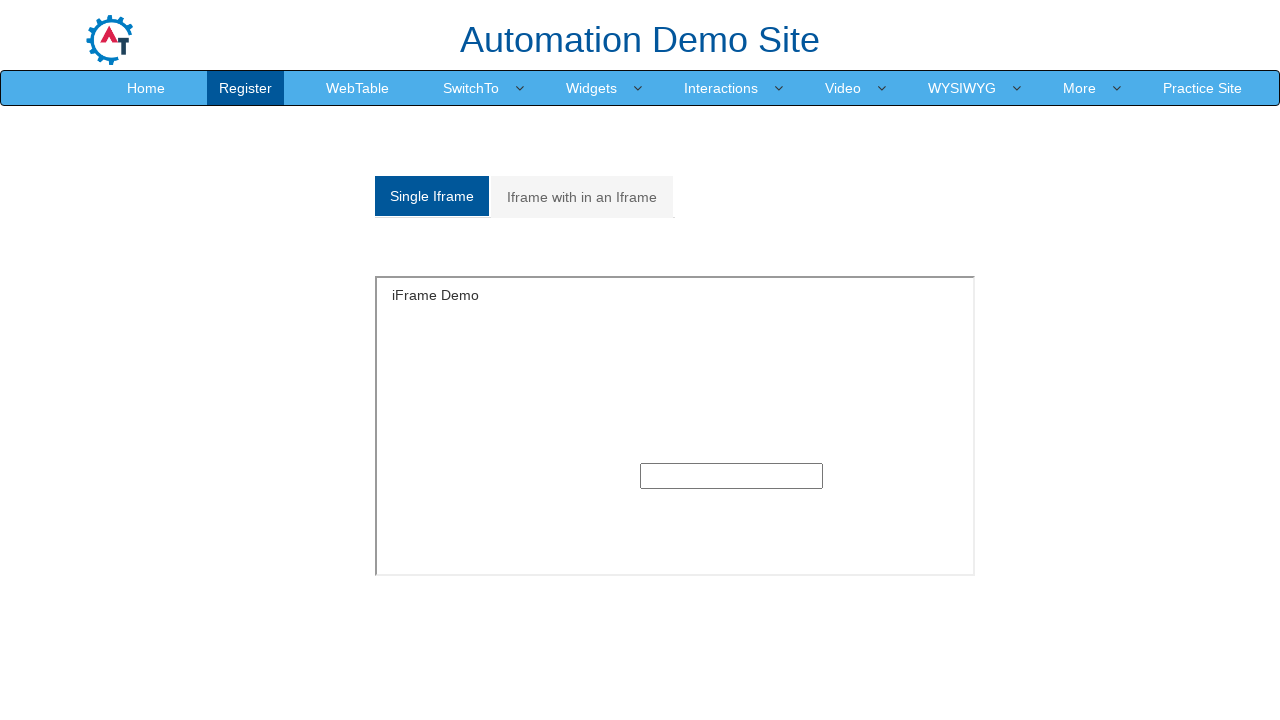

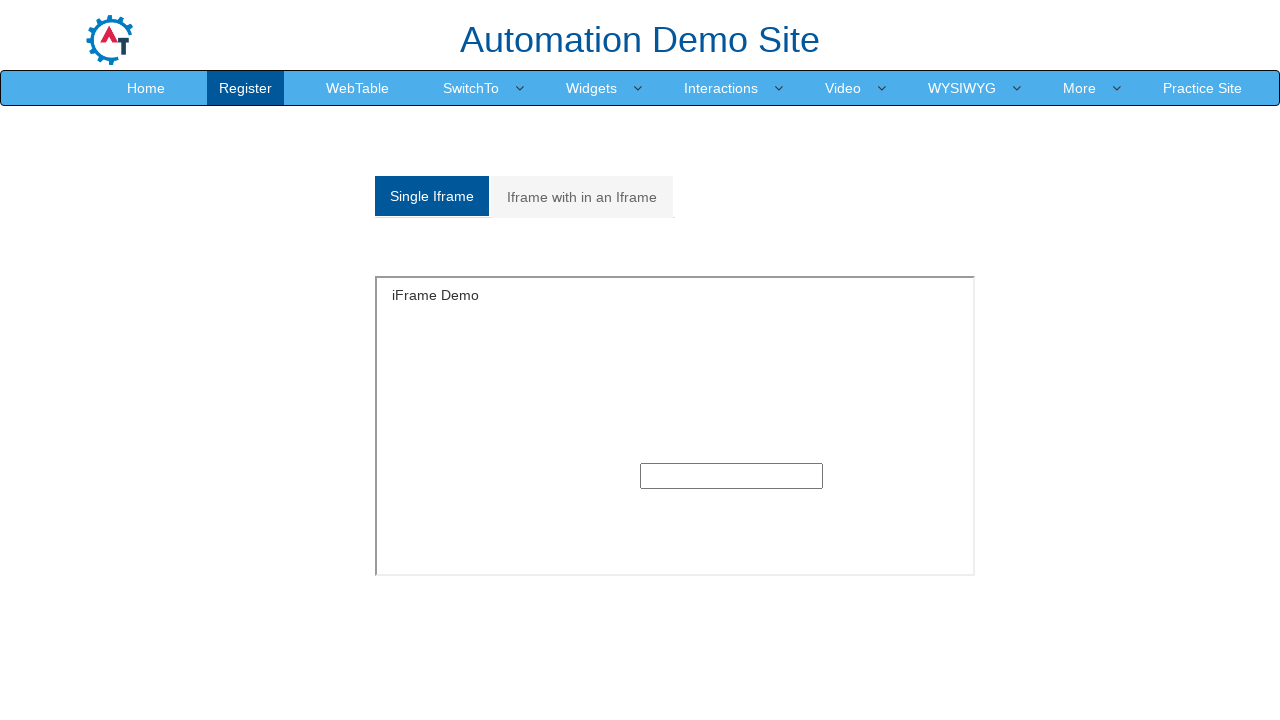